Tests typing text into a search input field

Starting URL: https://www.python.org/

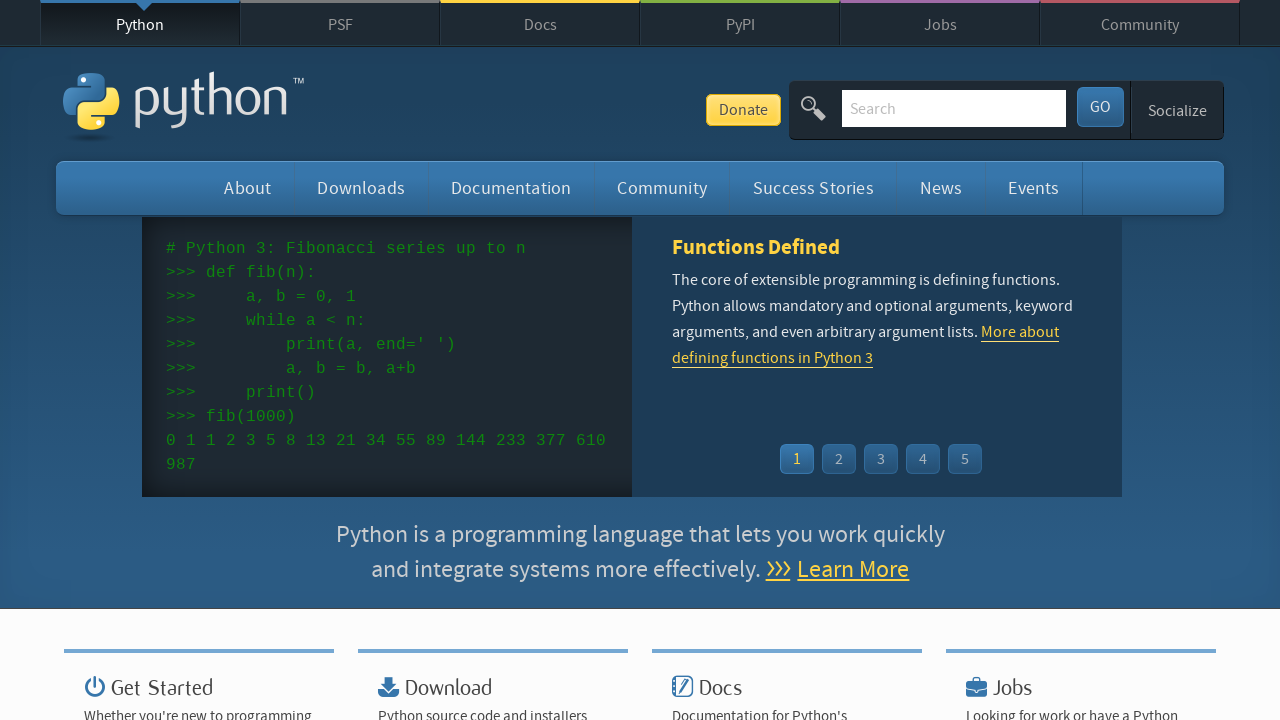

Located search input field
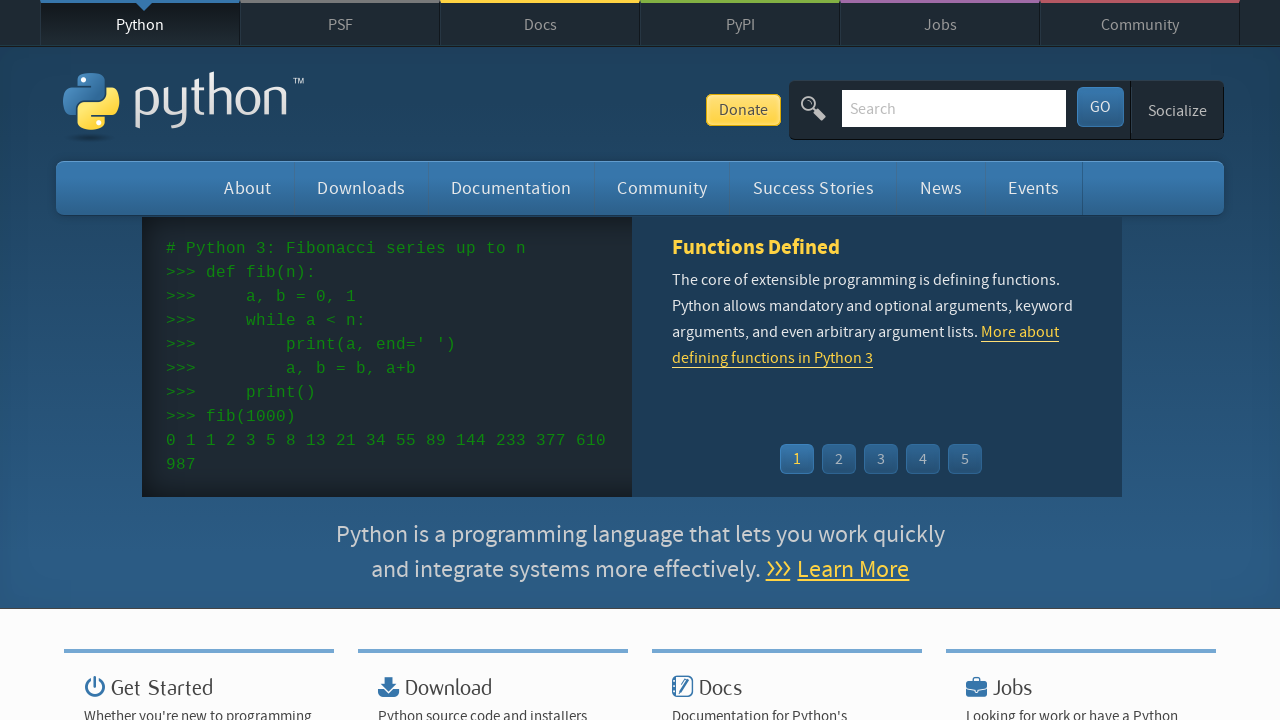

Typed 'Testing' into search field on input[type='search']
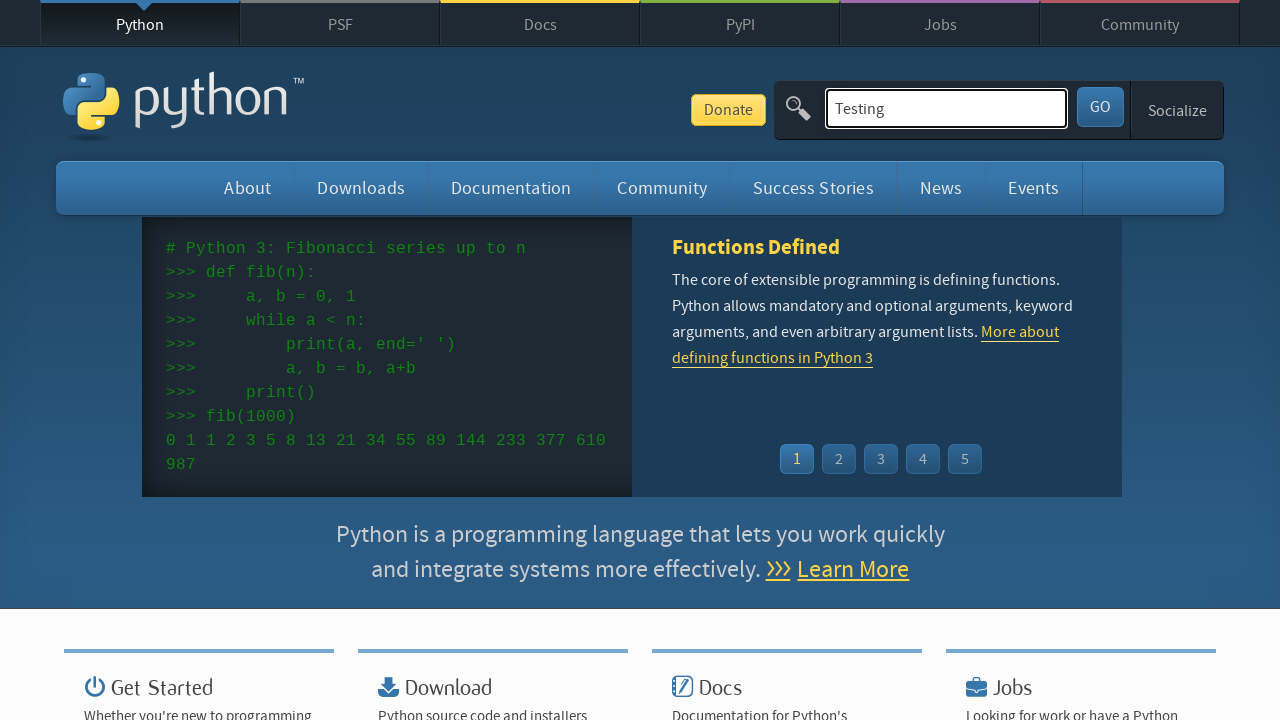

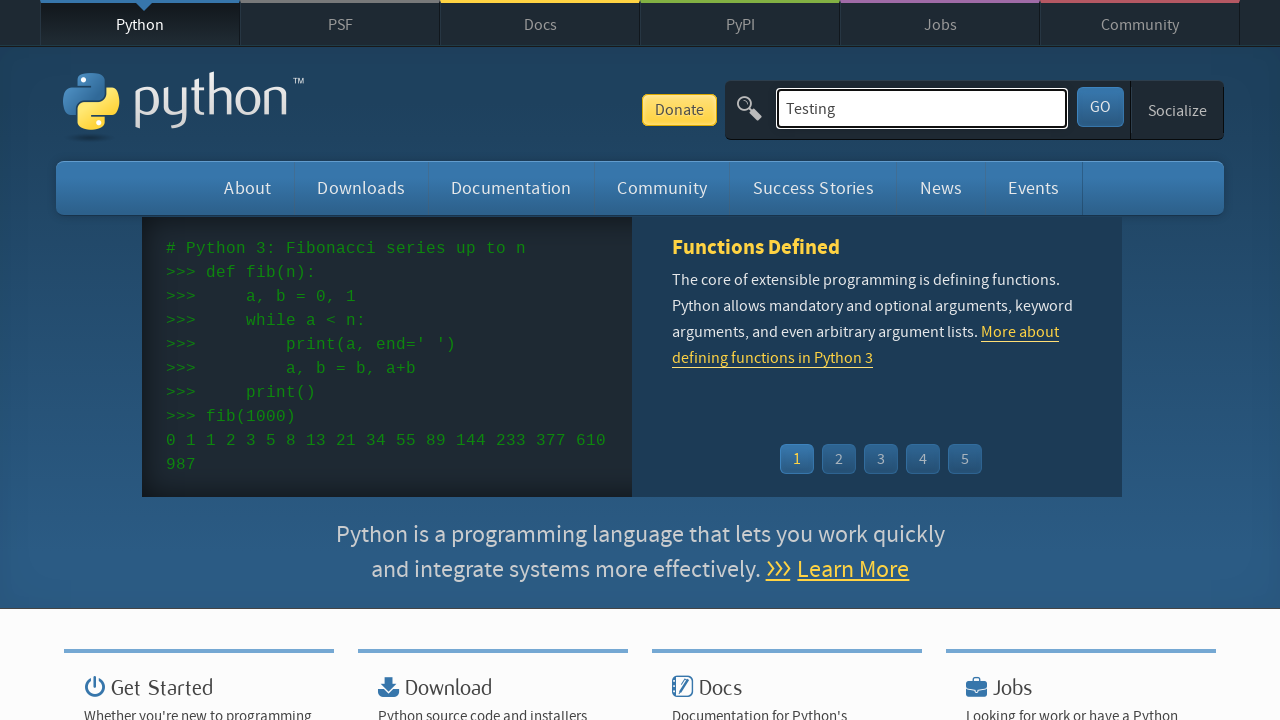